Navigates to the University of Michigan Consumer Sentiment data archive page, selects "Table 5: Components of the Index of Consumer Sentiment" from a dropdown menu, and clicks the CSV download button to initiate a file download.

Starting URL: https://data.sca.isr.umich.edu/data-archive/mine.php

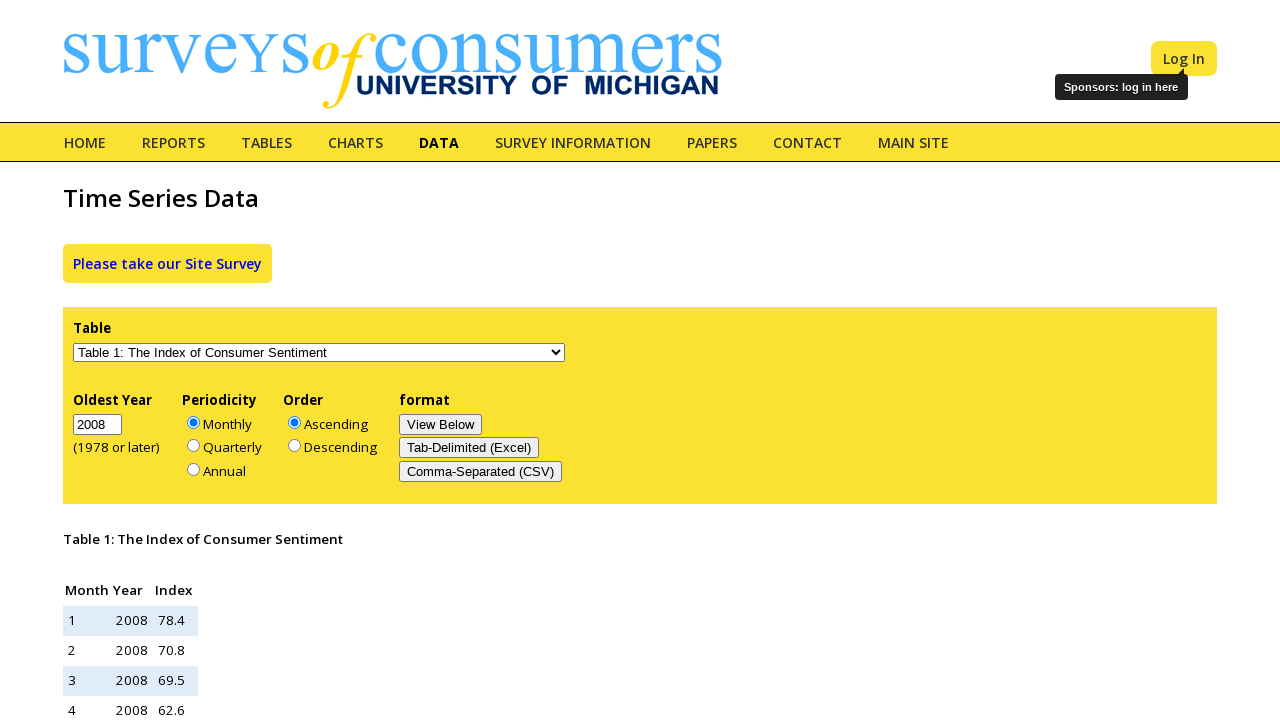

Waited for dropdown menu to be available
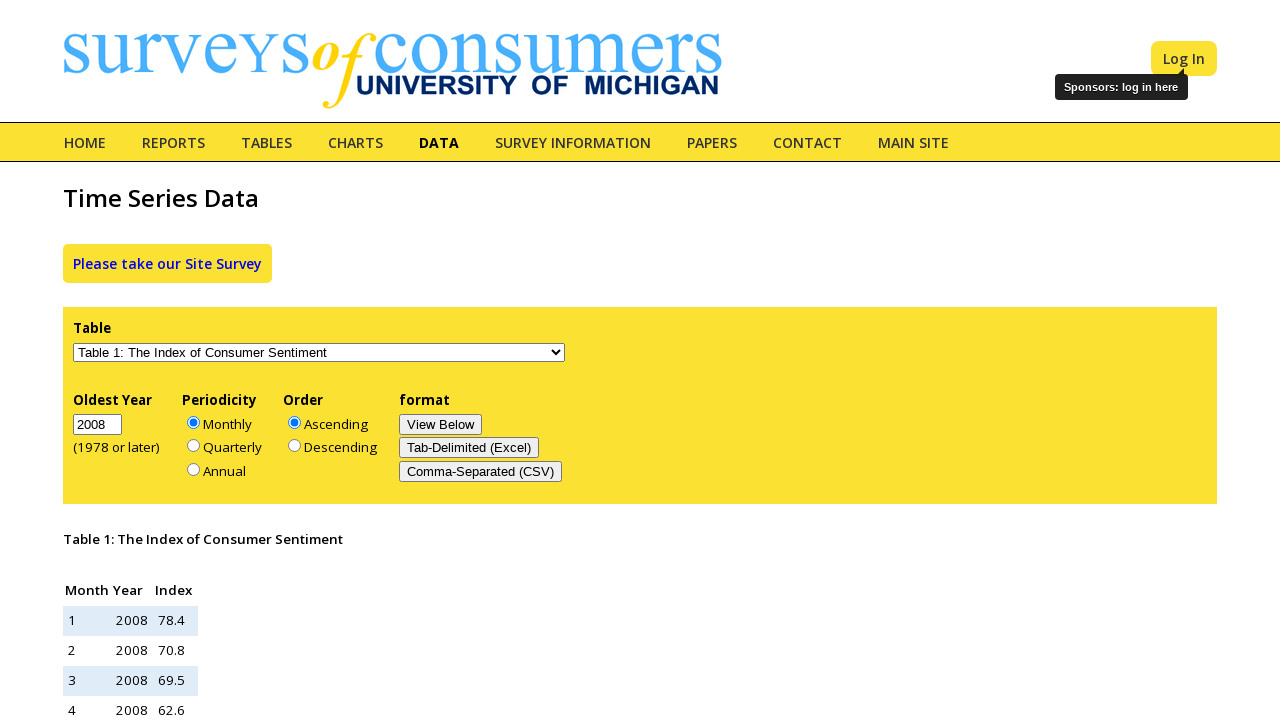

Selected 'Table 5: Components of the Index of Consumer Sentiment' from dropdown menu on select
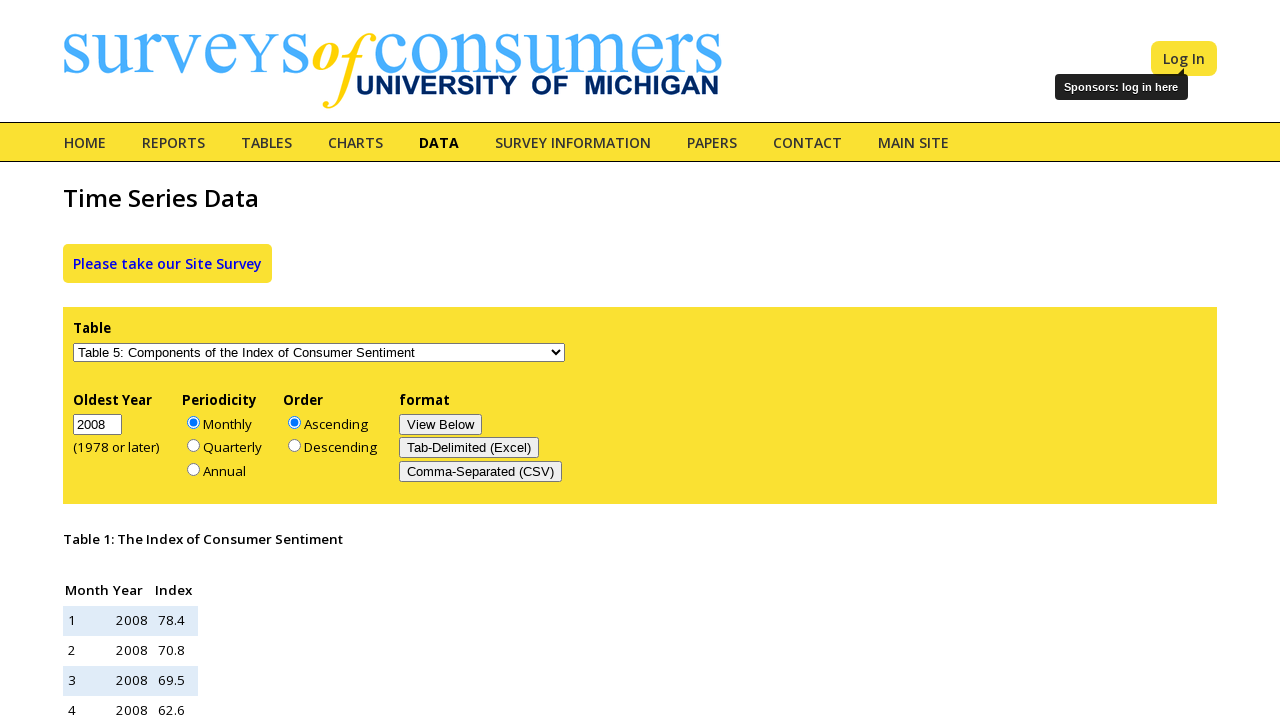

Waited for format selection buttons to be available
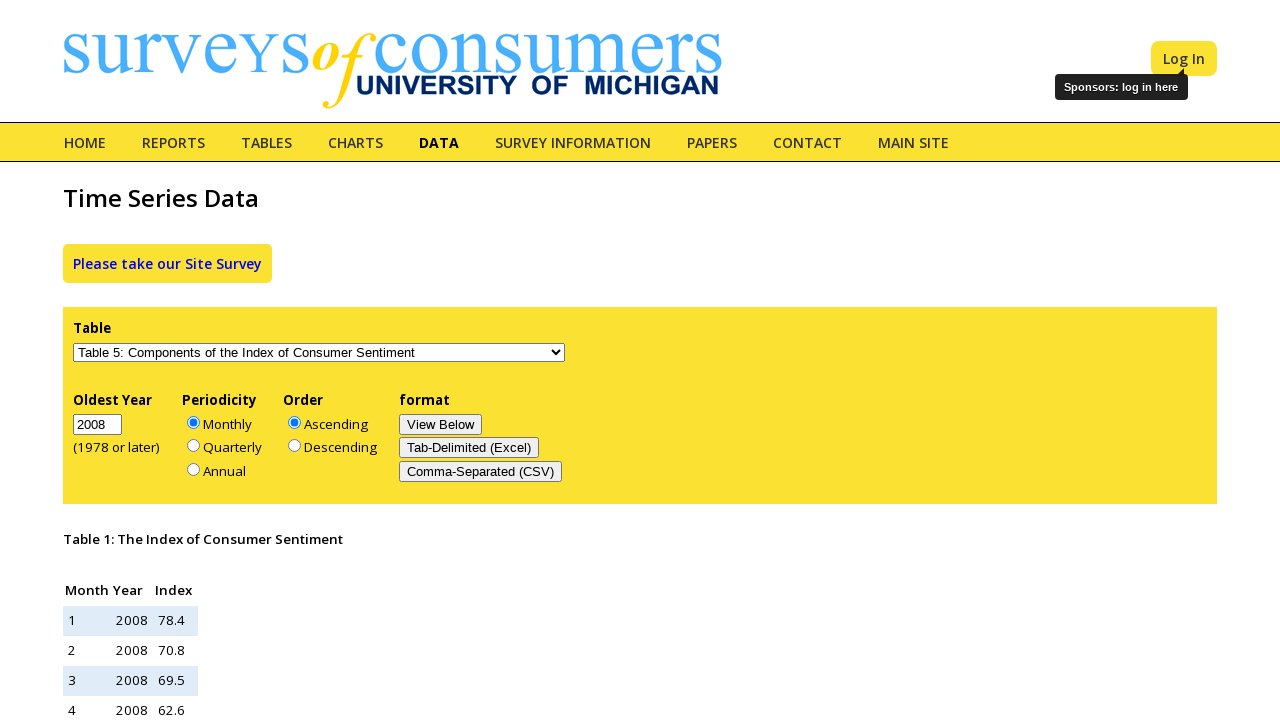

Clicked CSV download button to initiate file download at (481, 472) on input[name='format'][value='Comma-Separated (CSV)']
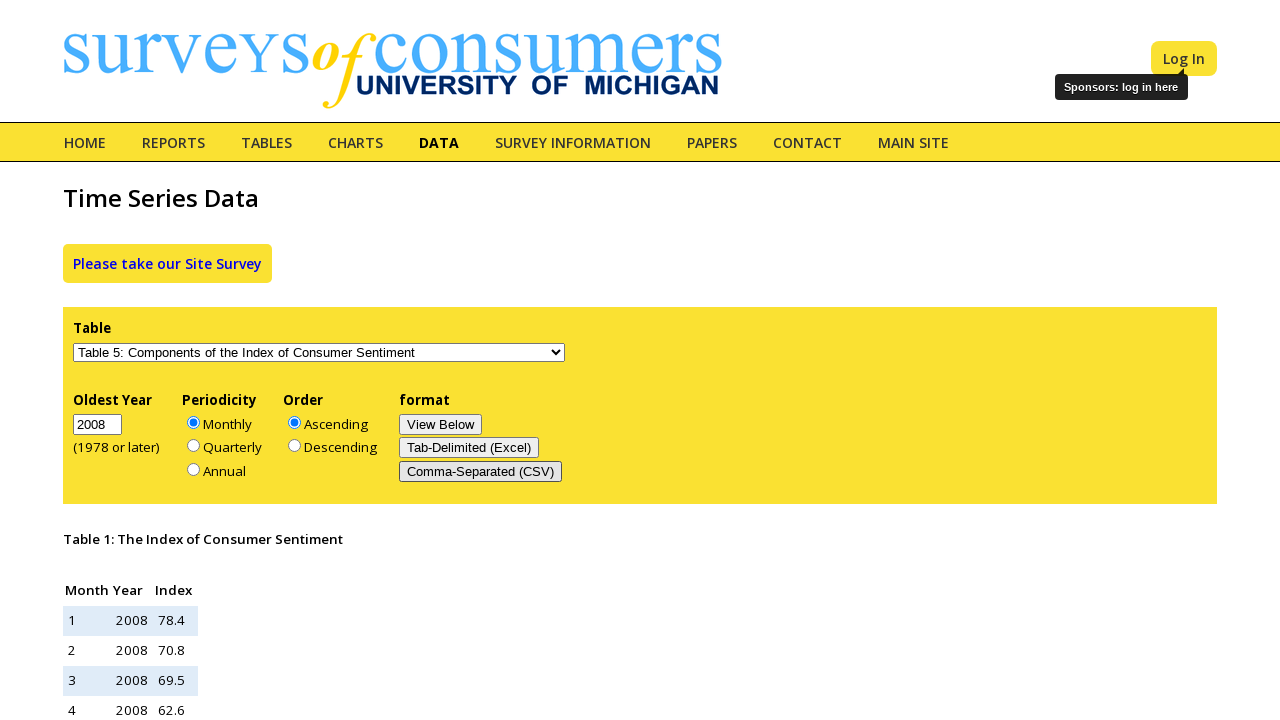

Waited for download to initiate
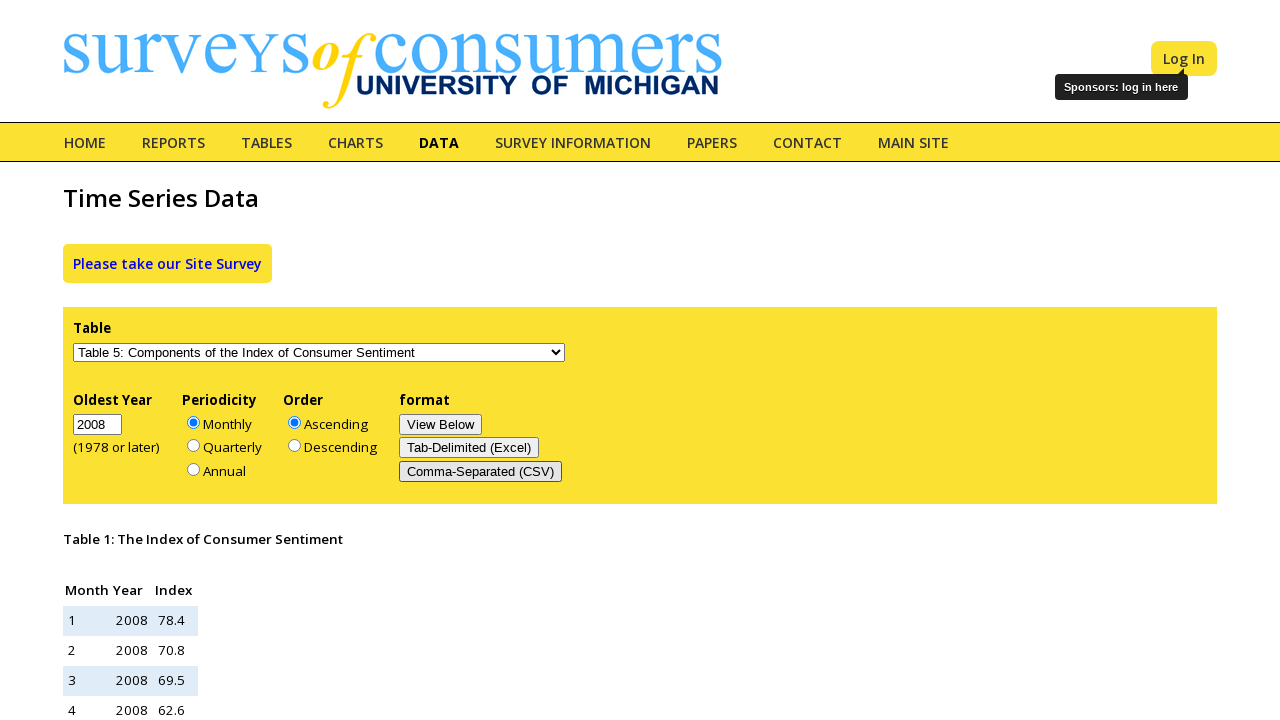

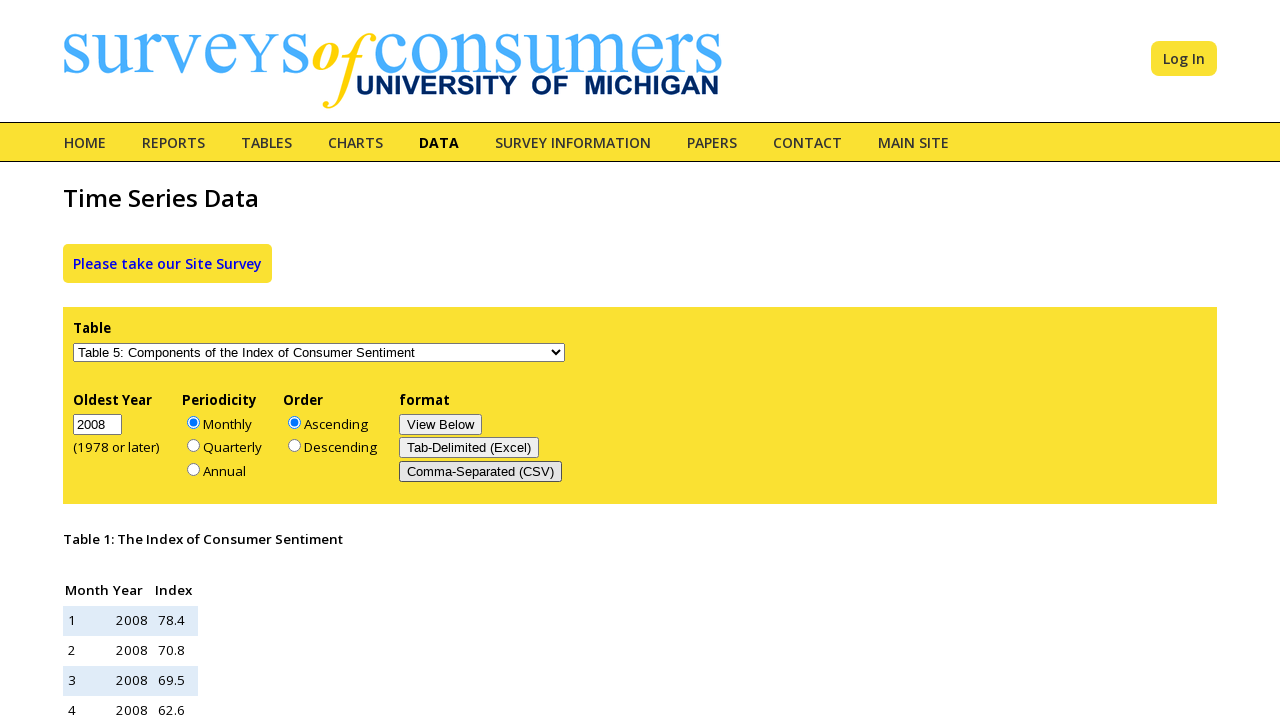